Tests form filling across multiple iframes by entering personal information in the first iframe, login details in the second iframe, and navigating back to the main page

Starting URL: https://seleniumui.moderntester.pl/iframes.php

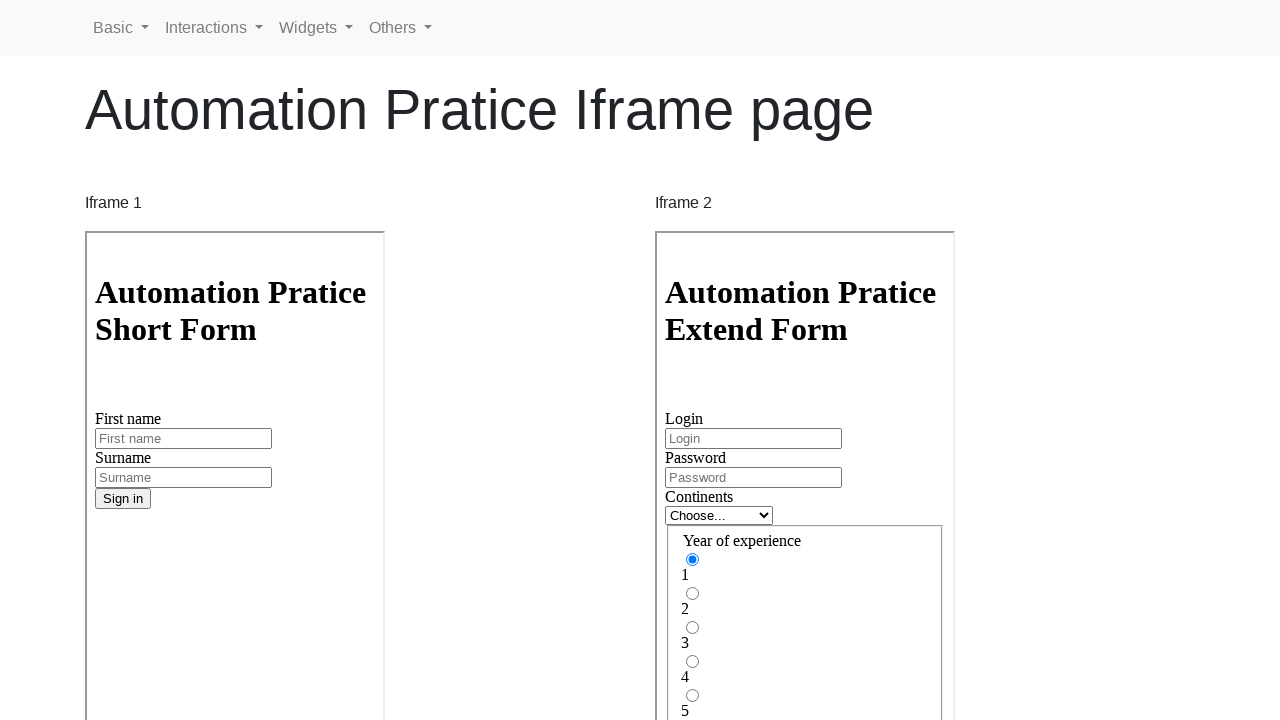

Filled first name 'Jan' in first iframe on iframe[name='iframe1'] >> internal:control=enter-frame >> #inputFirstName3
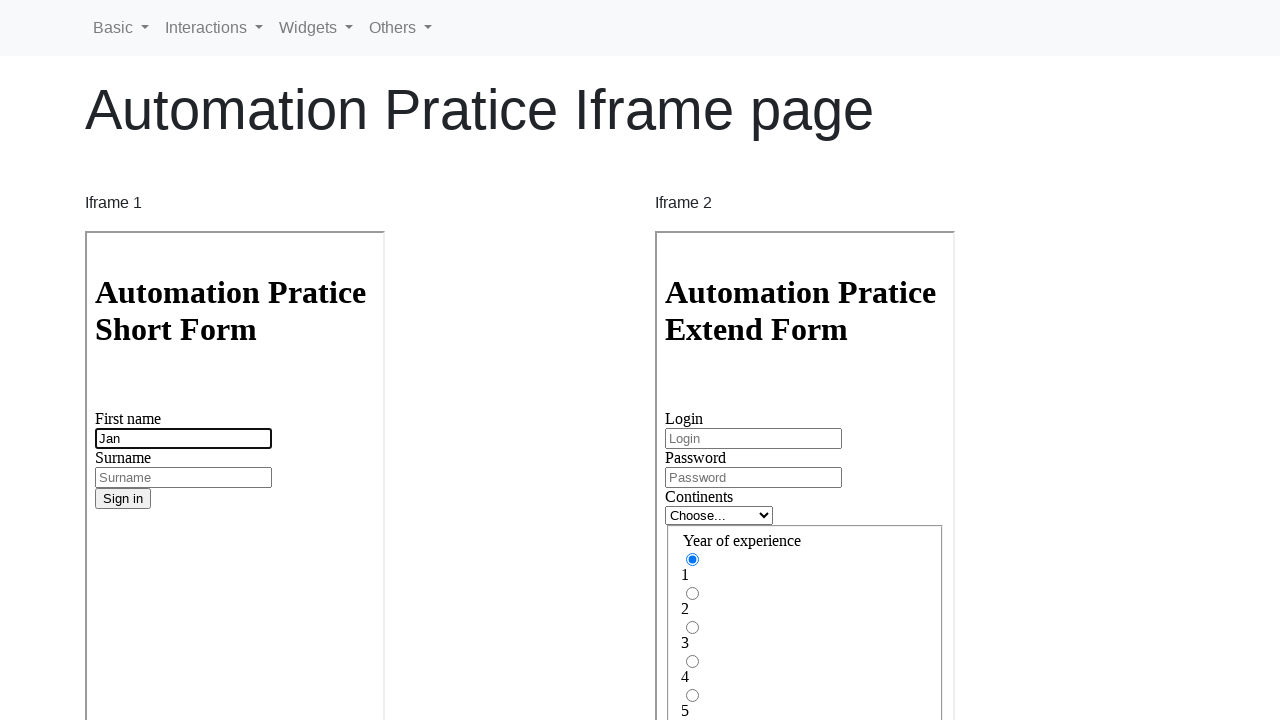

Filled surname 'Kowalski' in first iframe on iframe[name='iframe1'] >> internal:control=enter-frame >> #inputSurname3
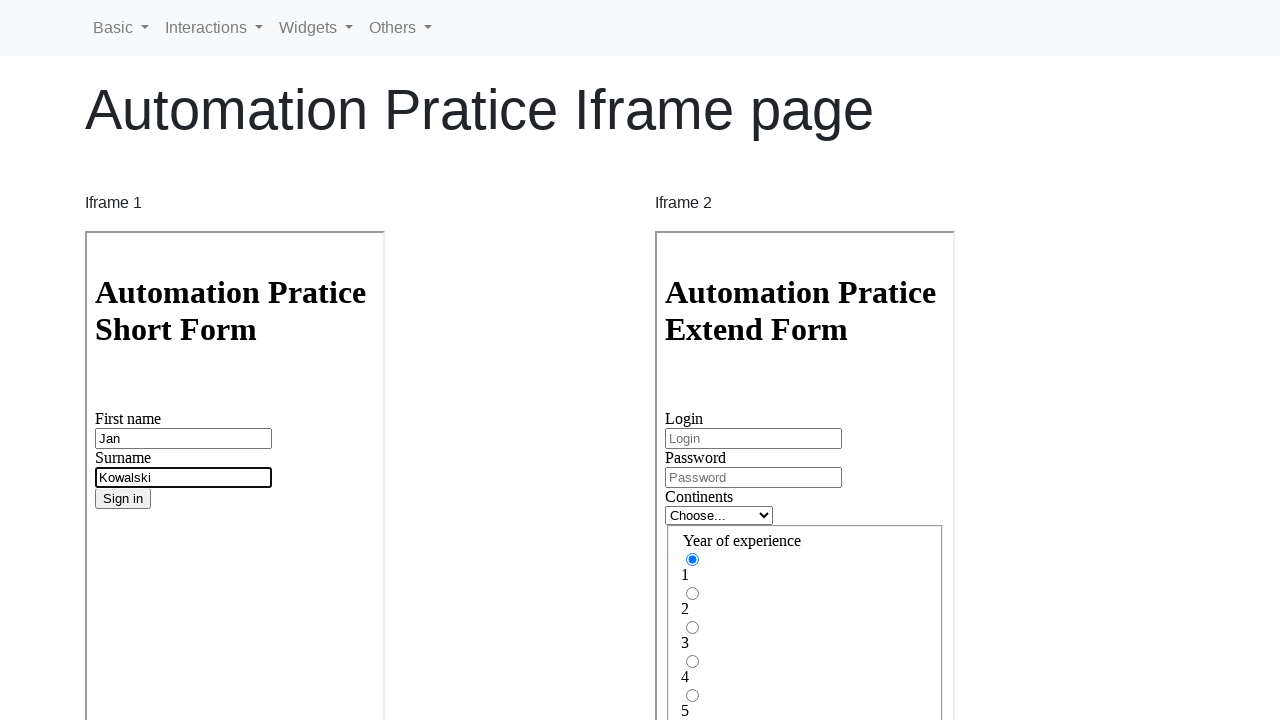

Clicked submit button in first iframe at (123, 499) on iframe[name='iframe1'] >> internal:control=enter-frame >> button.btn.btn-primary
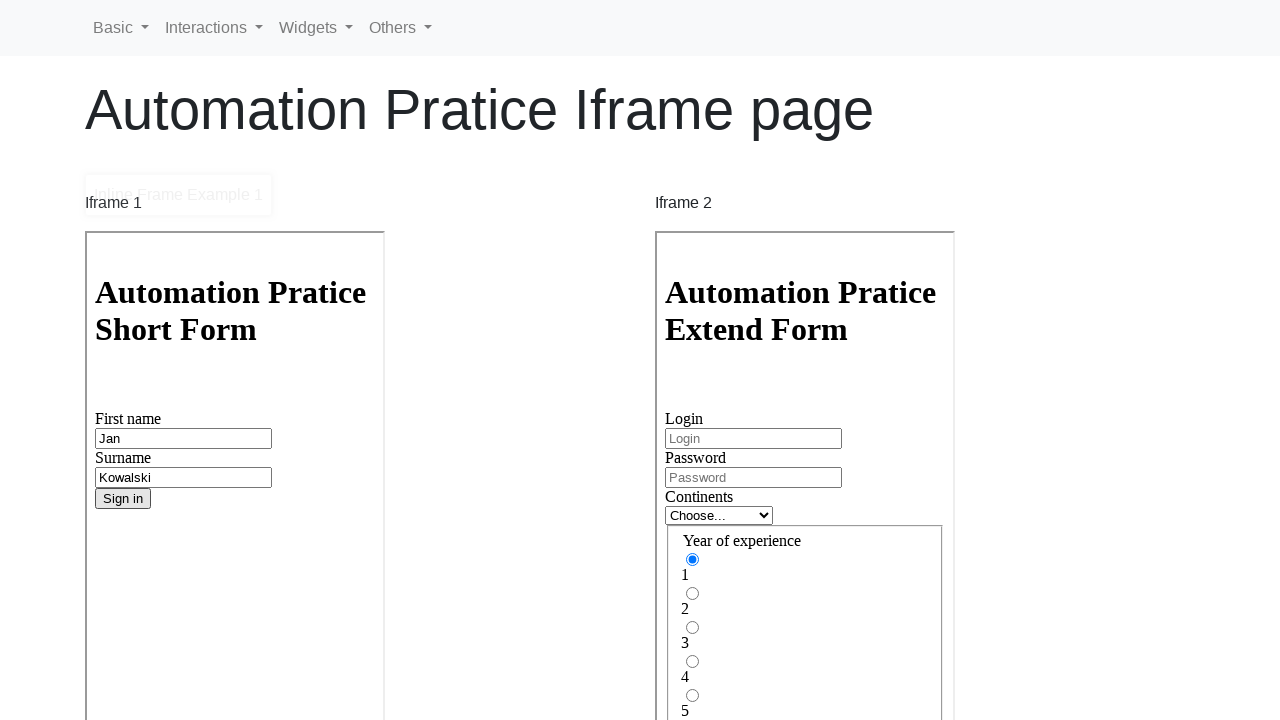

Filled login field with 'J.Kowalski' in second iframe on iframe[name='iframe2'] >> internal:control=enter-frame >> #inputLogin
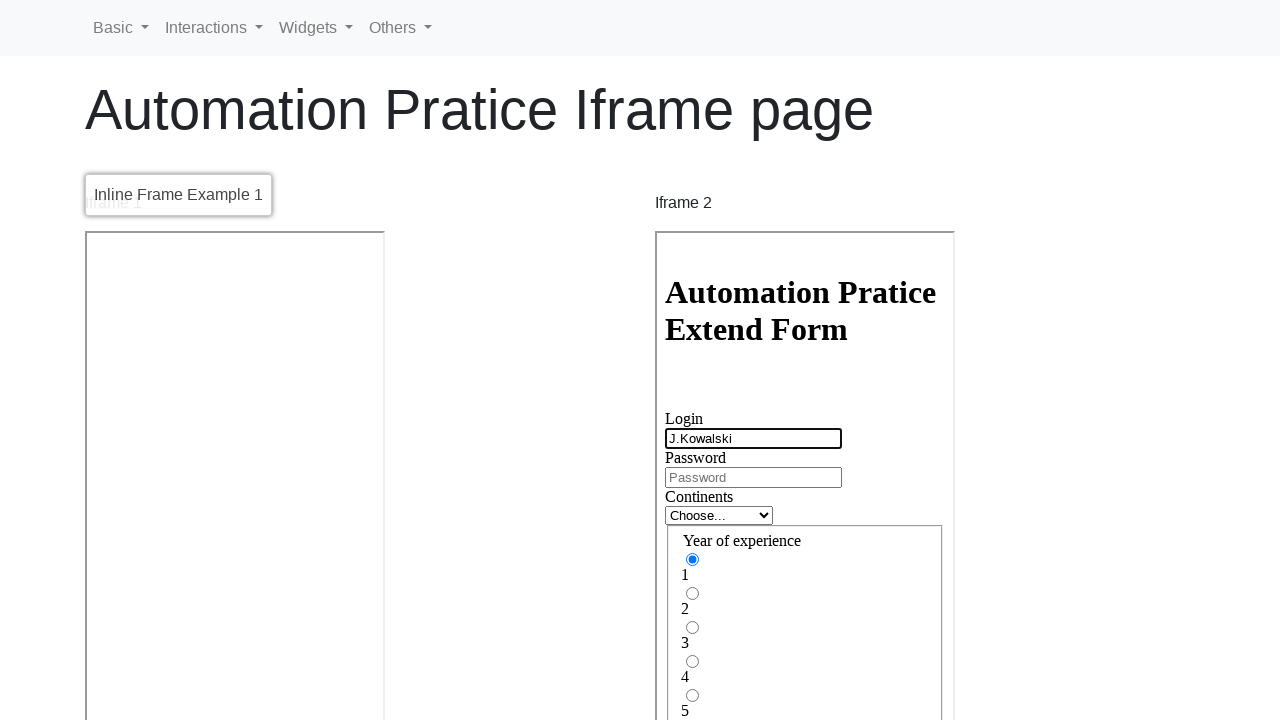

Filled password field with 'test1234' in second iframe on iframe[name='iframe2'] >> internal:control=enter-frame >> #inputPassword
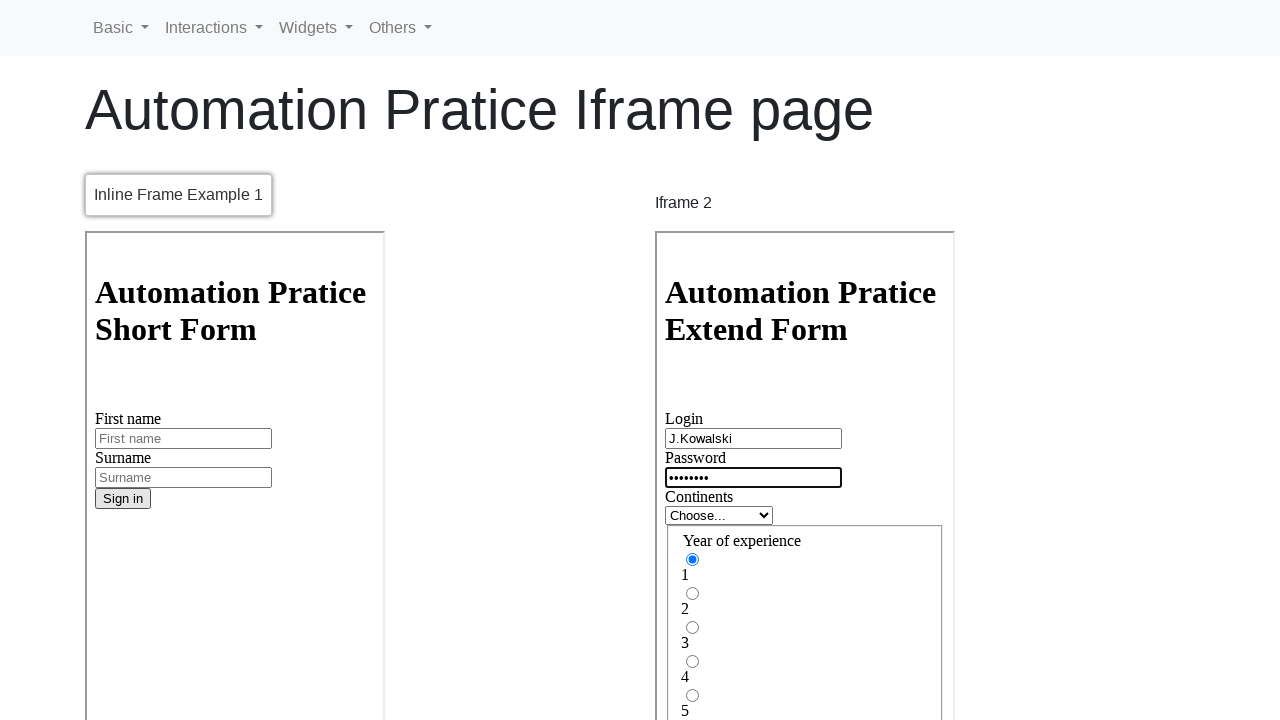

Selected continent from dropdown (index 1) in second iframe on iframe[name='iframe2'] >> internal:control=enter-frame >> #inlineFormCustomSelec
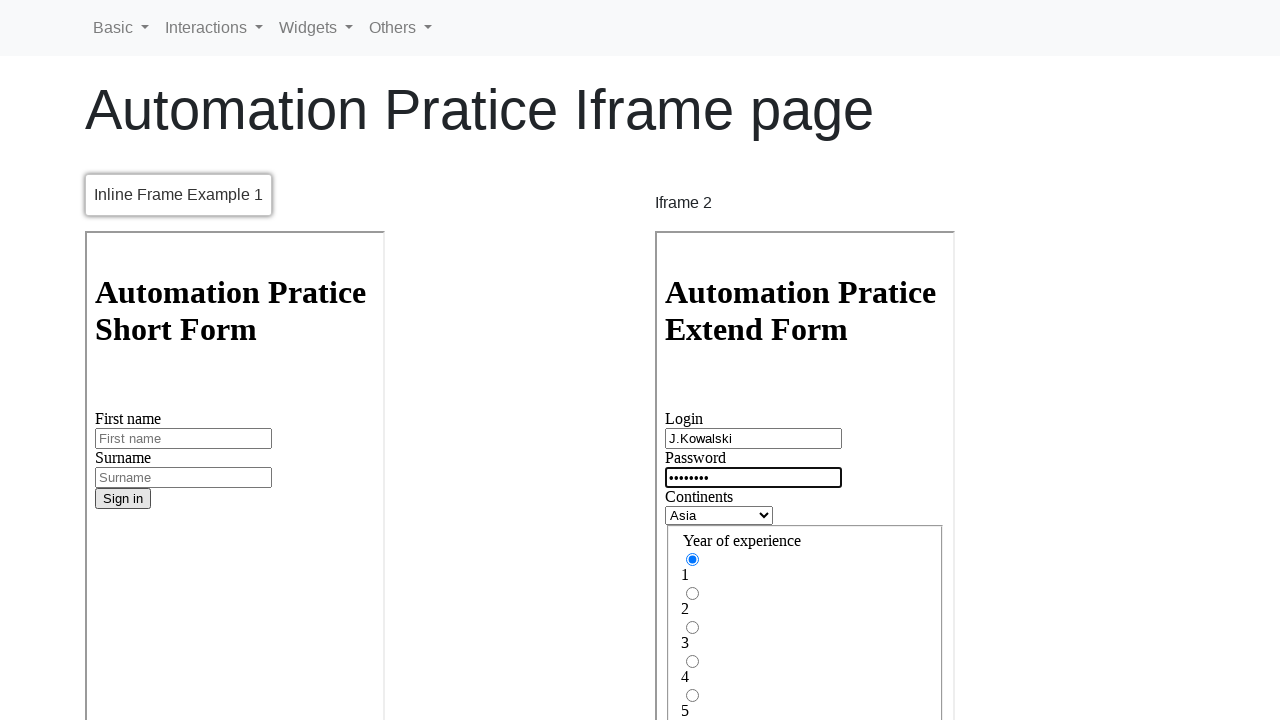

Selected random experience radio button (index 1) in second iframe at (692, 594) on iframe[name='iframe2'] >> internal:control=enter-frame >> input[name='gridRadios
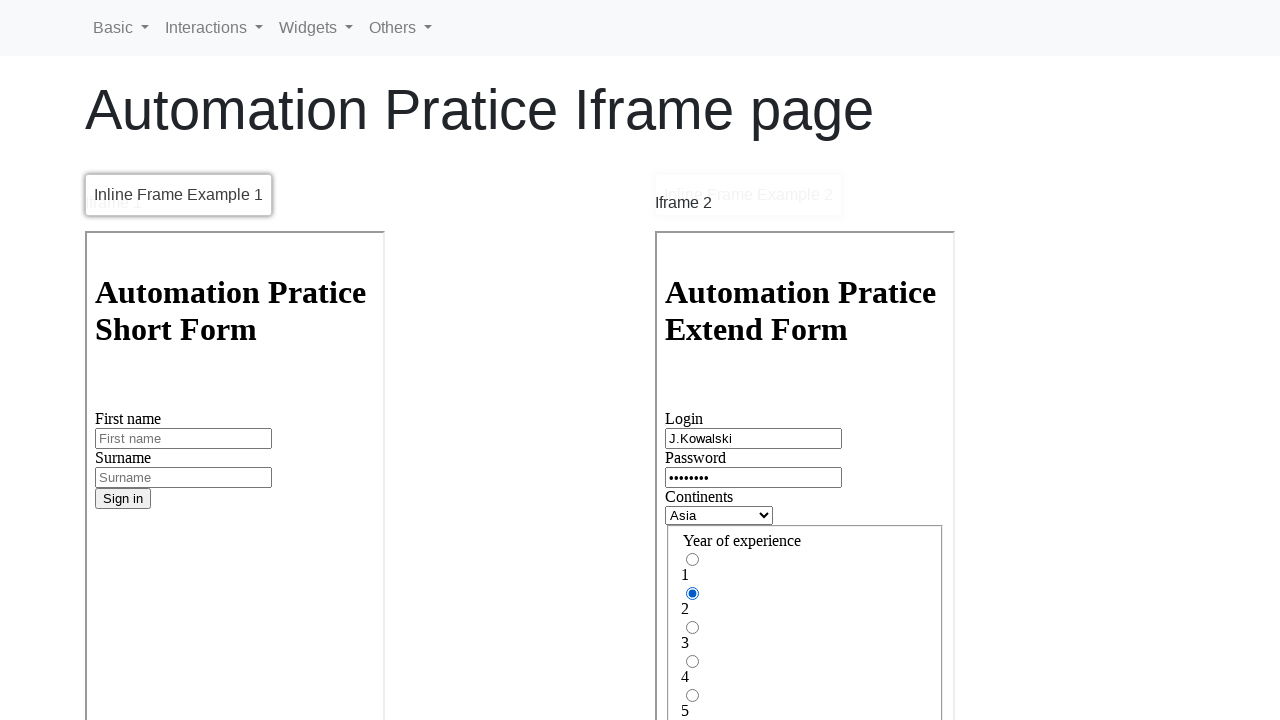

Clicked submit button in second iframe at (693, 523) on iframe[name='iframe2'] >> internal:control=enter-frame >> button.btn.btn-primary
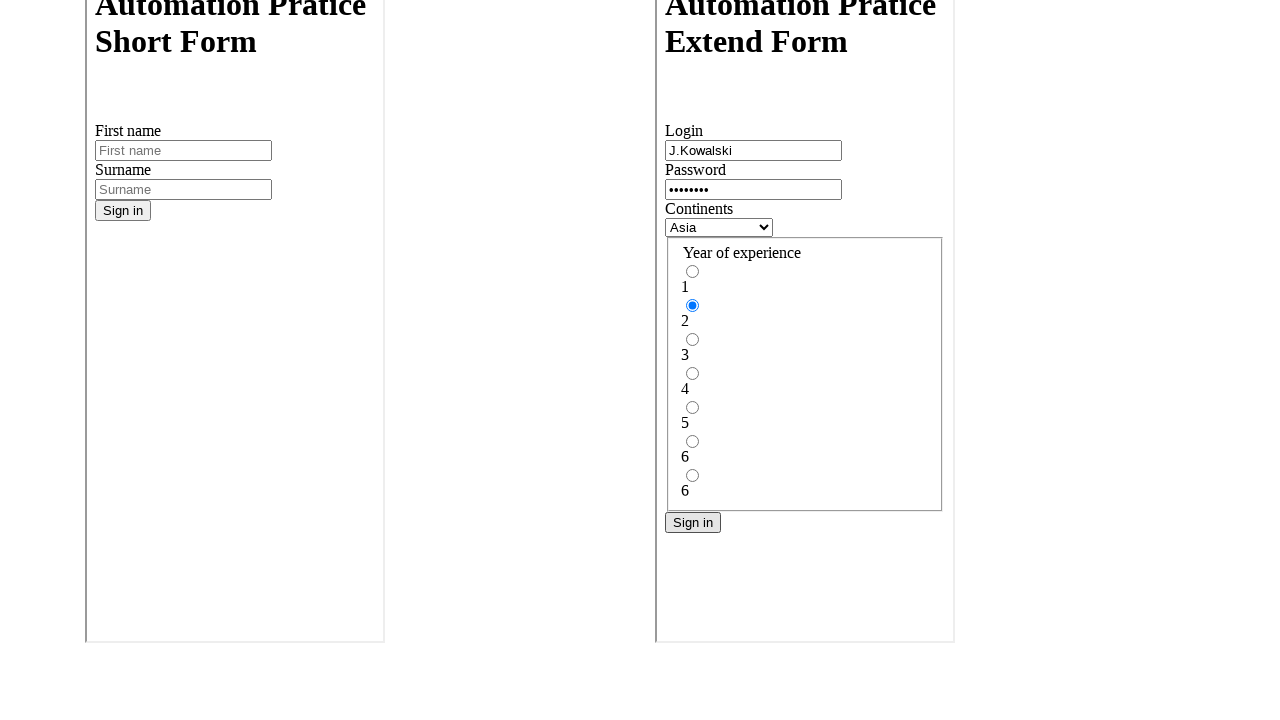

Clicked 'Basic' link to navigate back to main page at (121, 28) on xpath=//a[contains(text(),'Basic')]
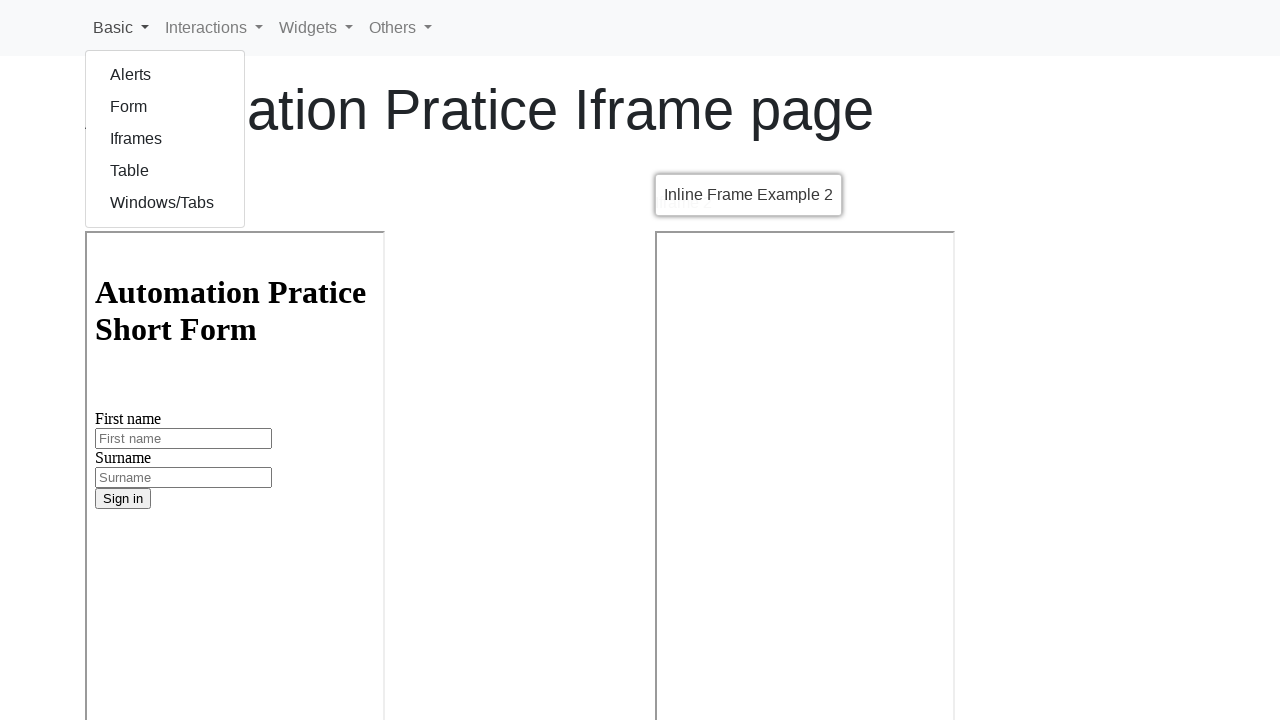

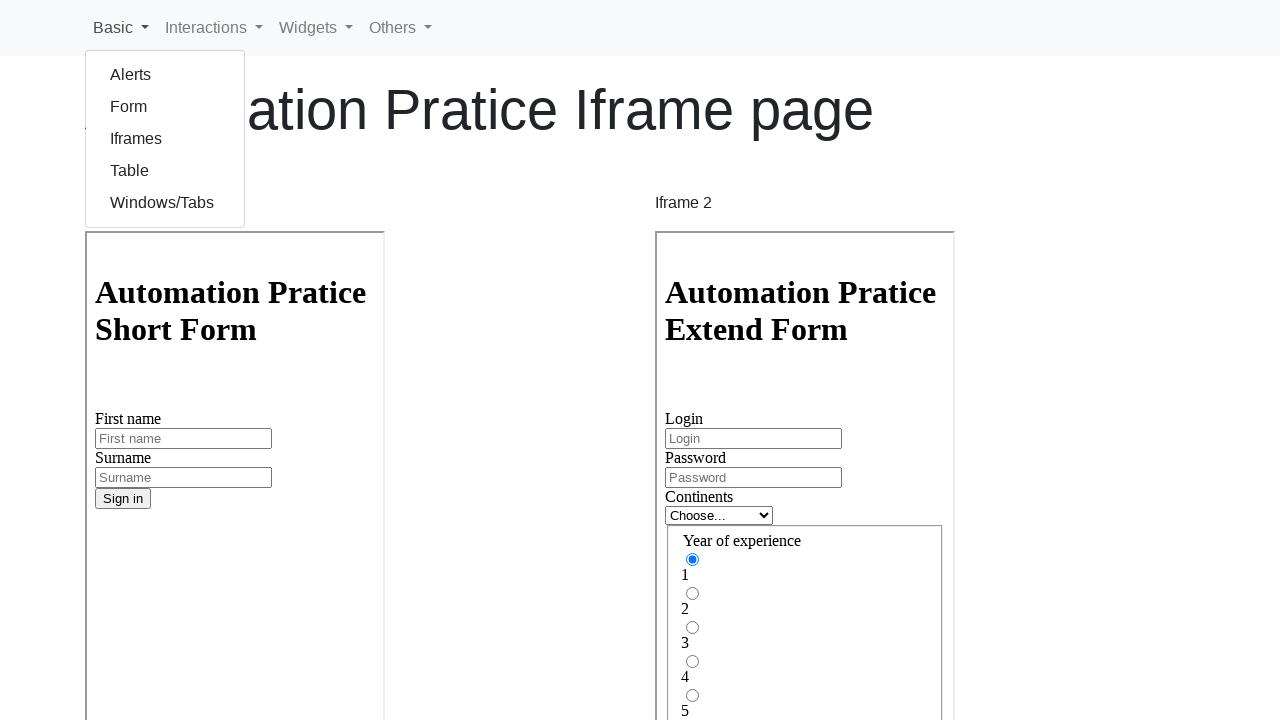